Tests that new todo items are appended to the bottom of the list and the counter updates correctly

Starting URL: https://demo.playwright.dev/todomvc

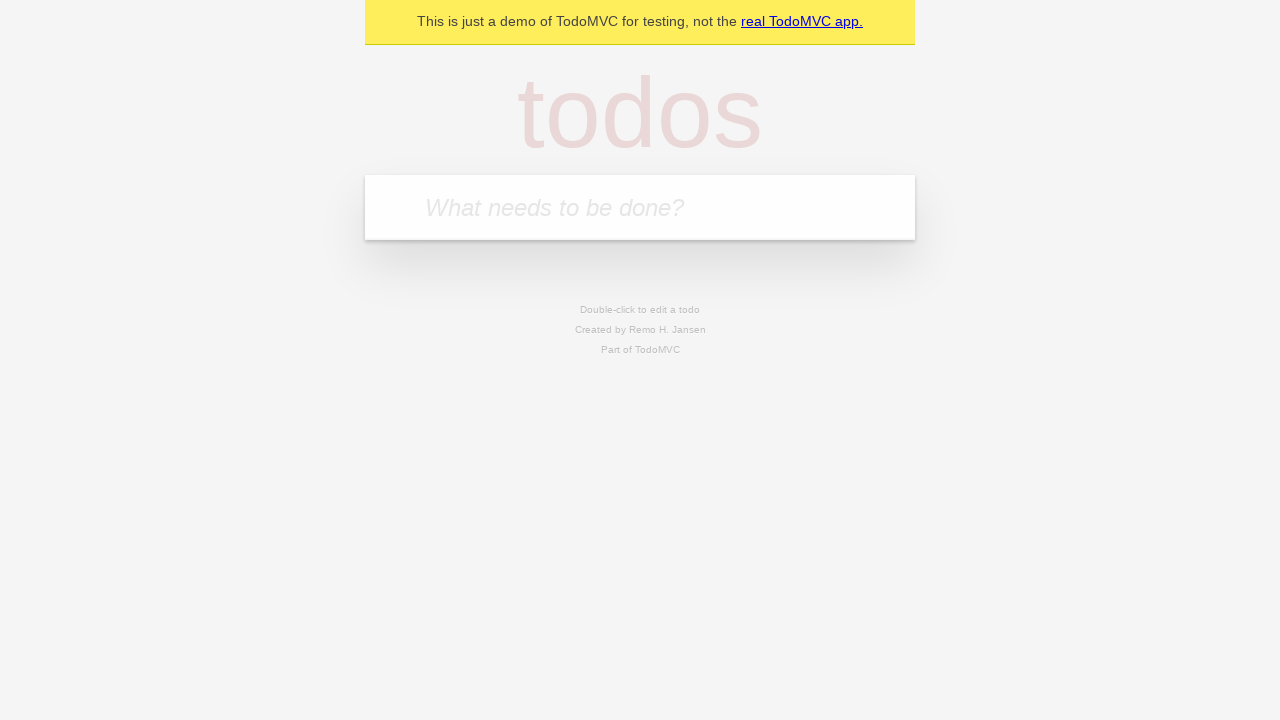

Located the todo input field
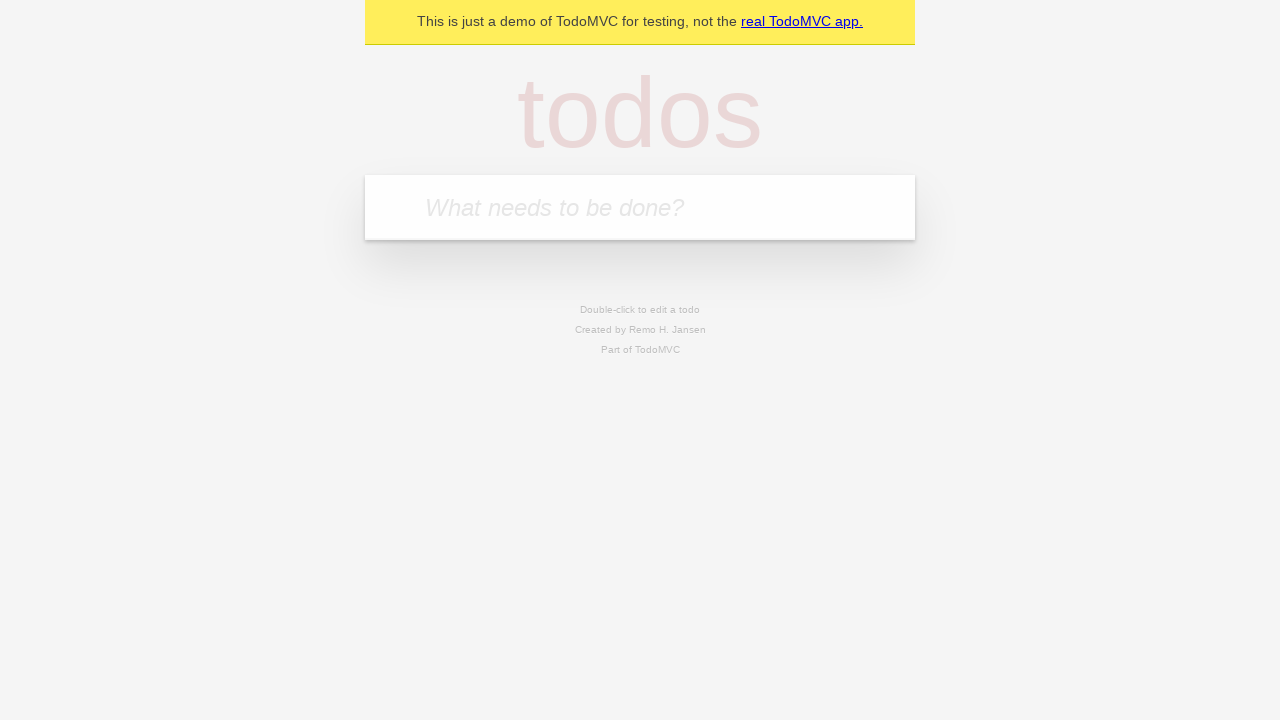

Filled todo input with 'buy some cheese' on internal:attr=[placeholder="What needs to be done?"i]
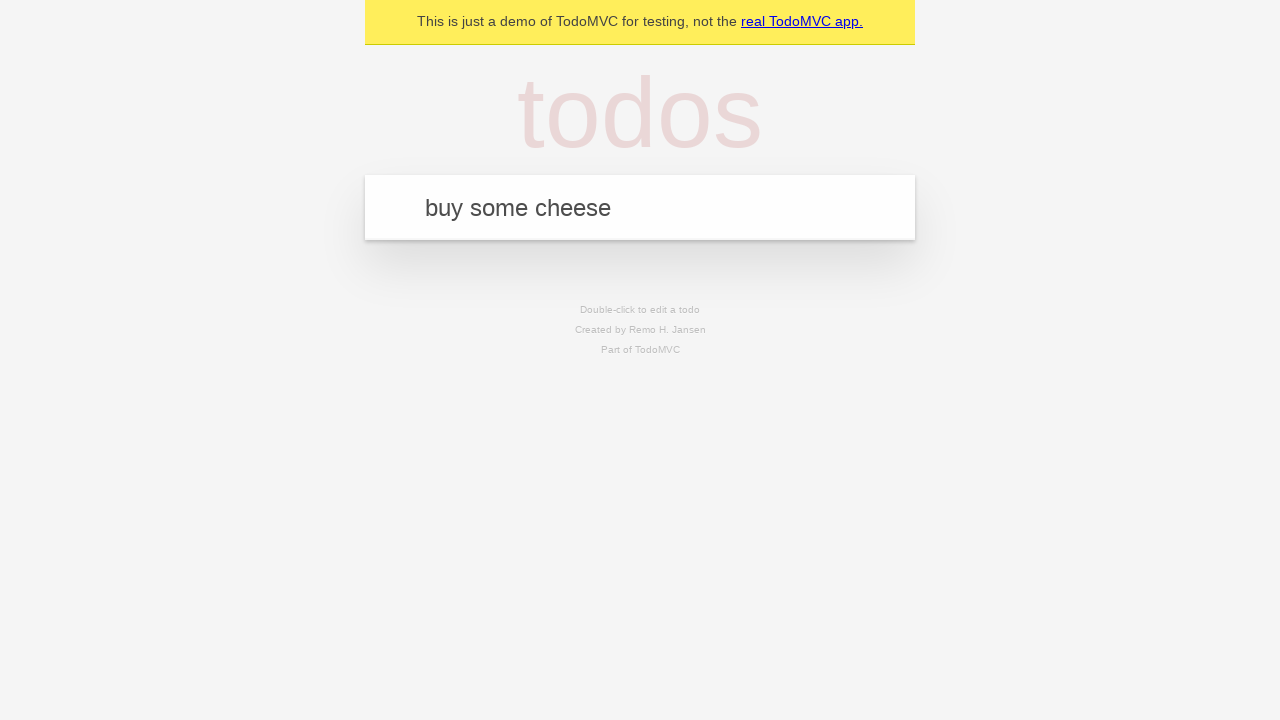

Pressed Enter to add todo item 'buy some cheese' on internal:attr=[placeholder="What needs to be done?"i]
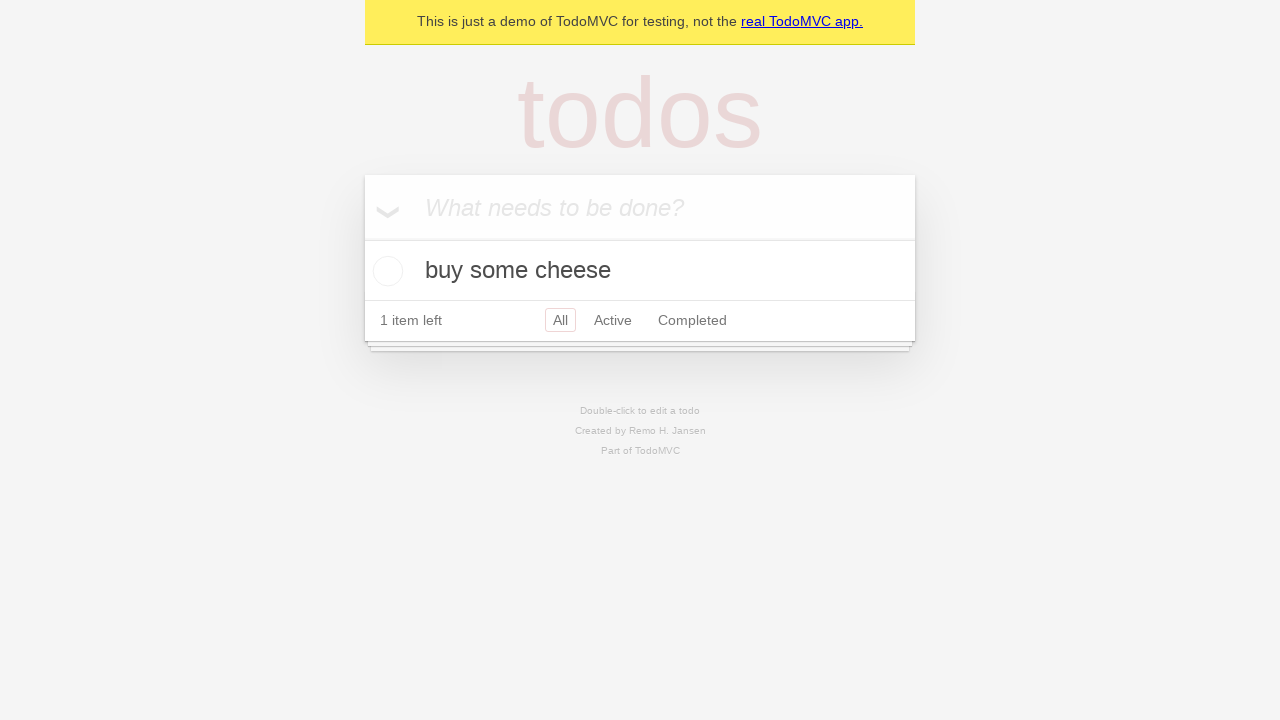

Filled todo input with 'feed the cat' on internal:attr=[placeholder="What needs to be done?"i]
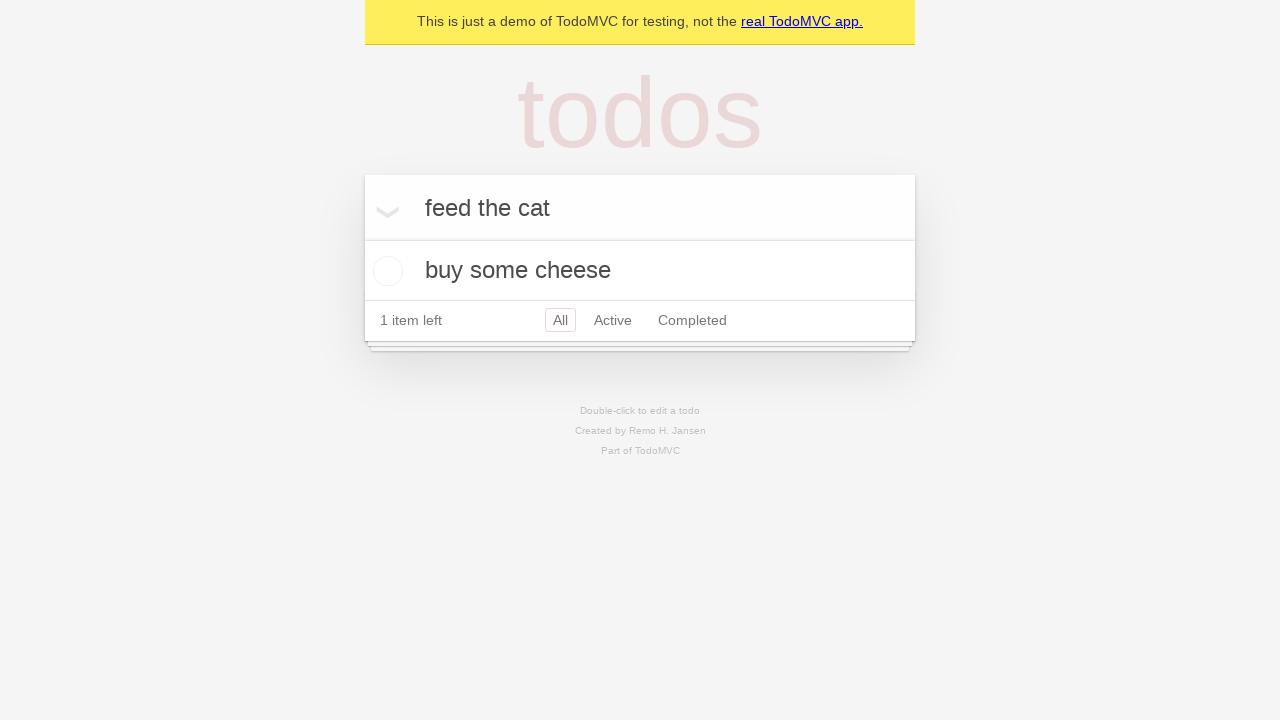

Pressed Enter to add todo item 'feed the cat' on internal:attr=[placeholder="What needs to be done?"i]
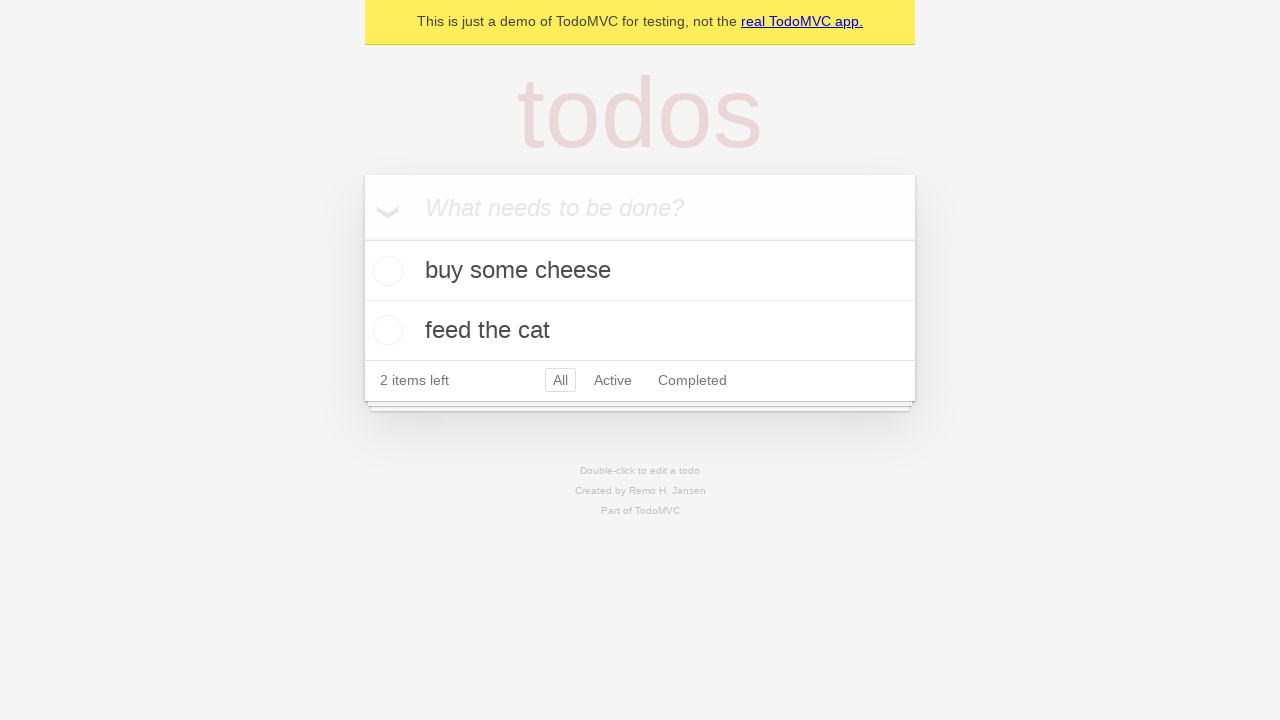

Filled todo input with 'book a doctors appointment' on internal:attr=[placeholder="What needs to be done?"i]
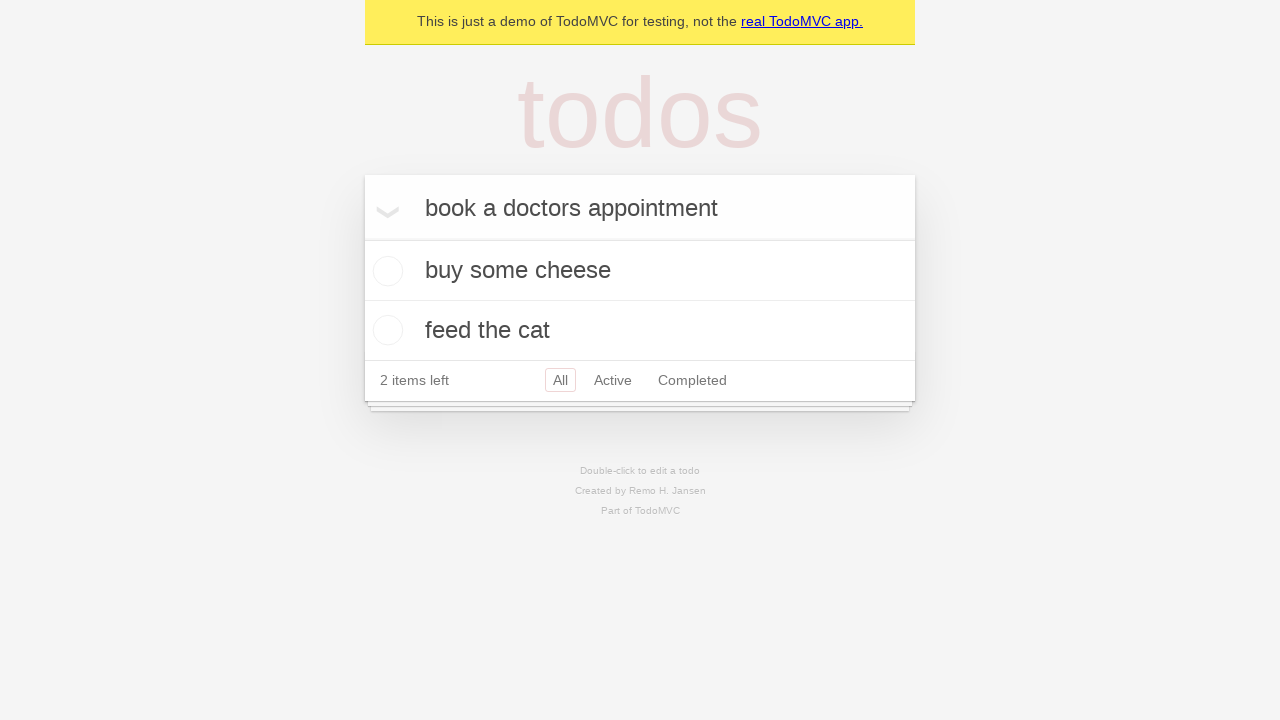

Pressed Enter to add todo item 'book a doctors appointment' on internal:attr=[placeholder="What needs to be done?"i]
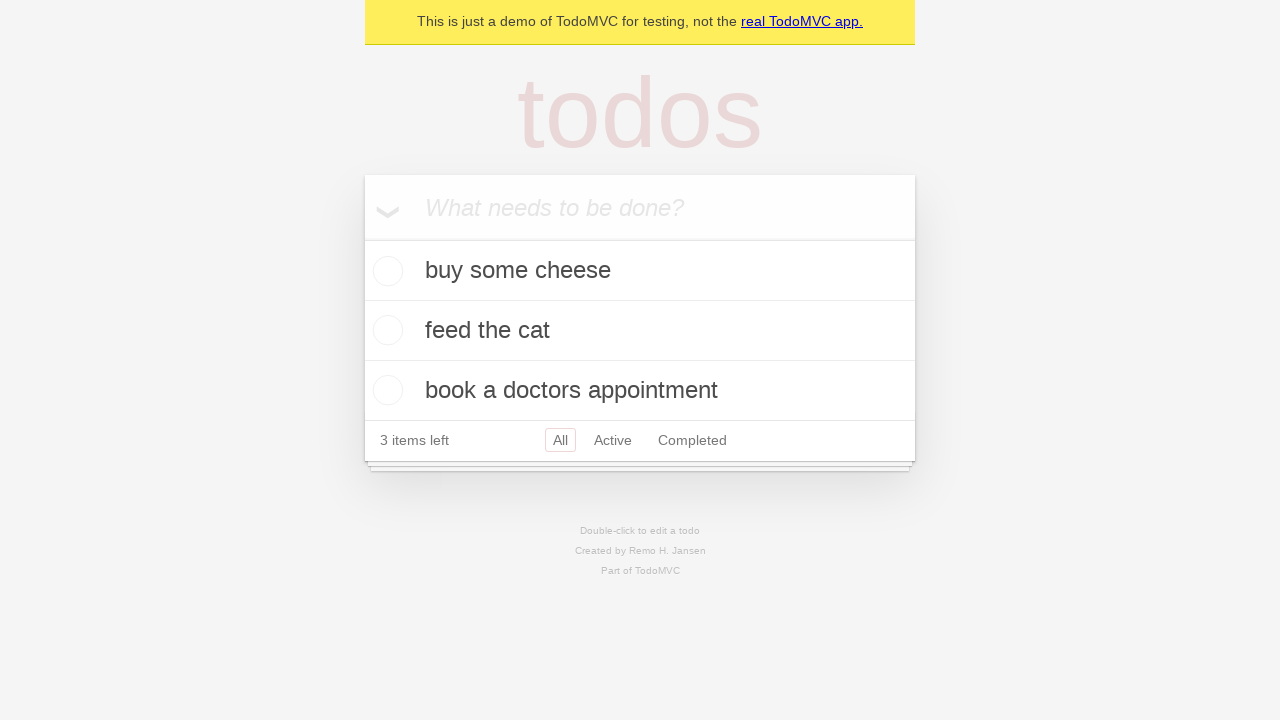

Verified that 3 todo items are displayed in the counter
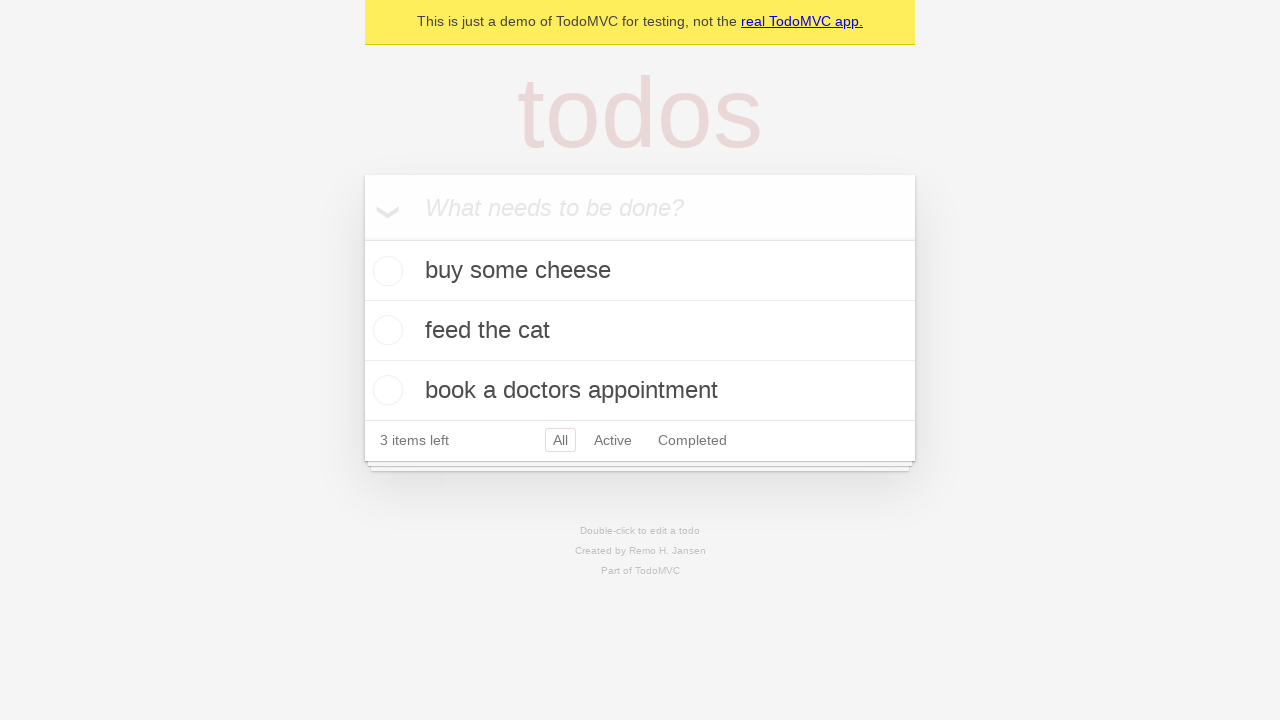

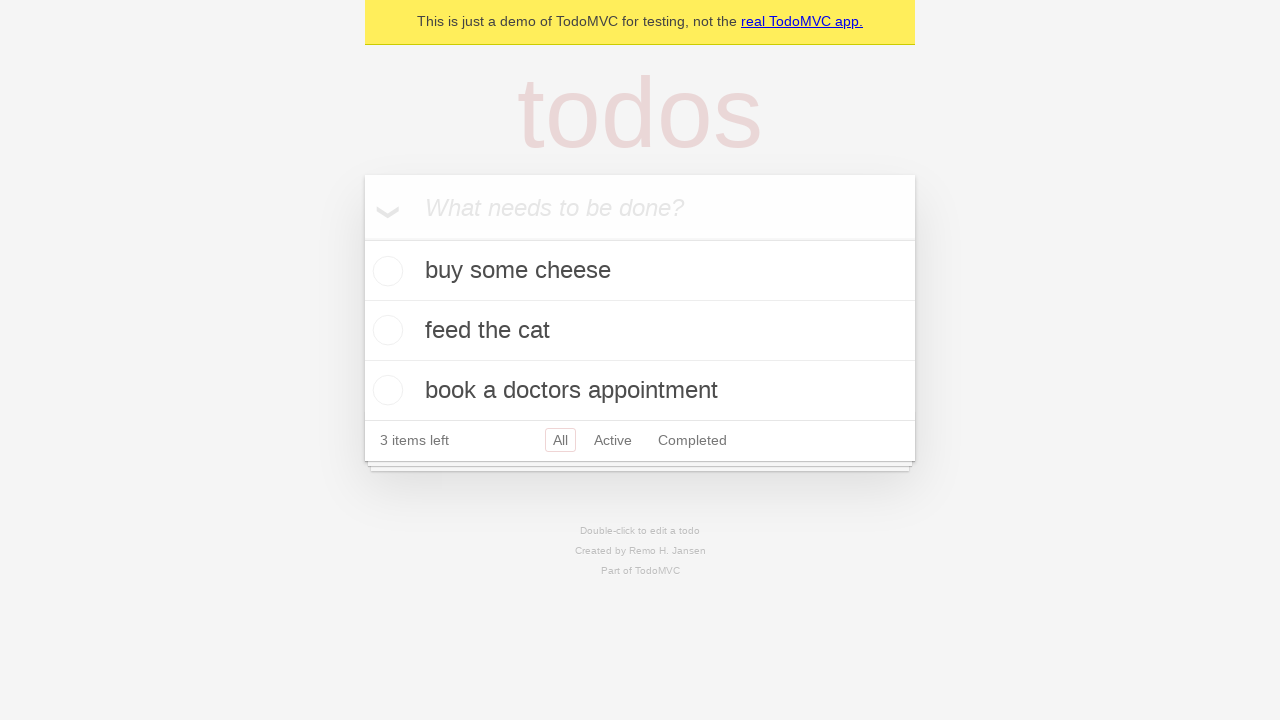